Tests selecting an option from a dropdown menu by finding all options and clicking the one with matching text

Starting URL: https://eviltester.github.io/supportclasses/

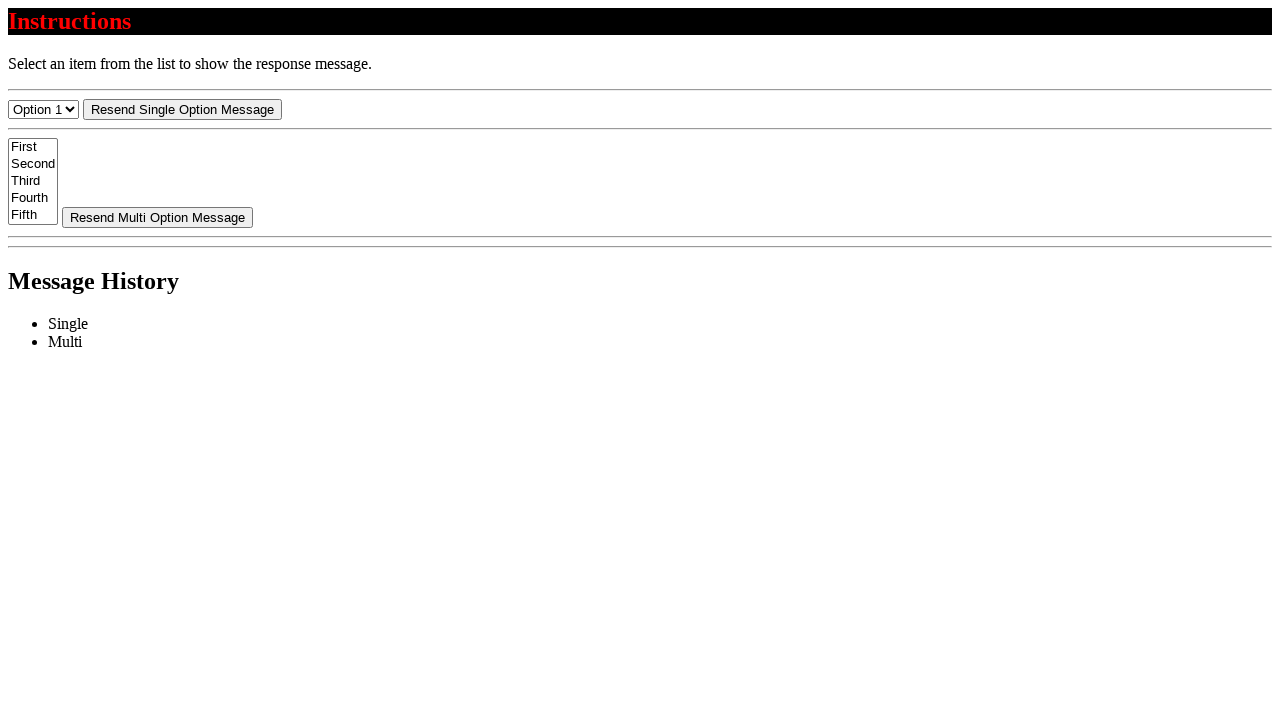

Selected 'Option 3' from the dropdown menu on #select-menu
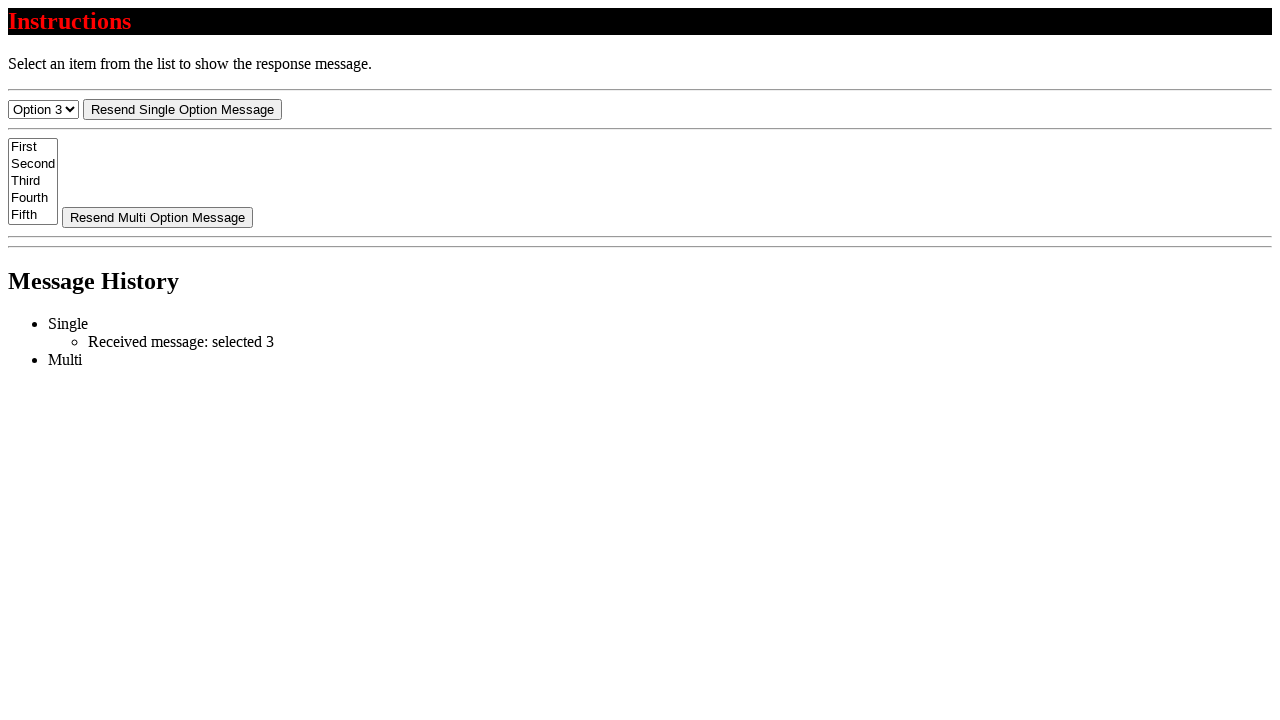

Retrieved the selected value from dropdown
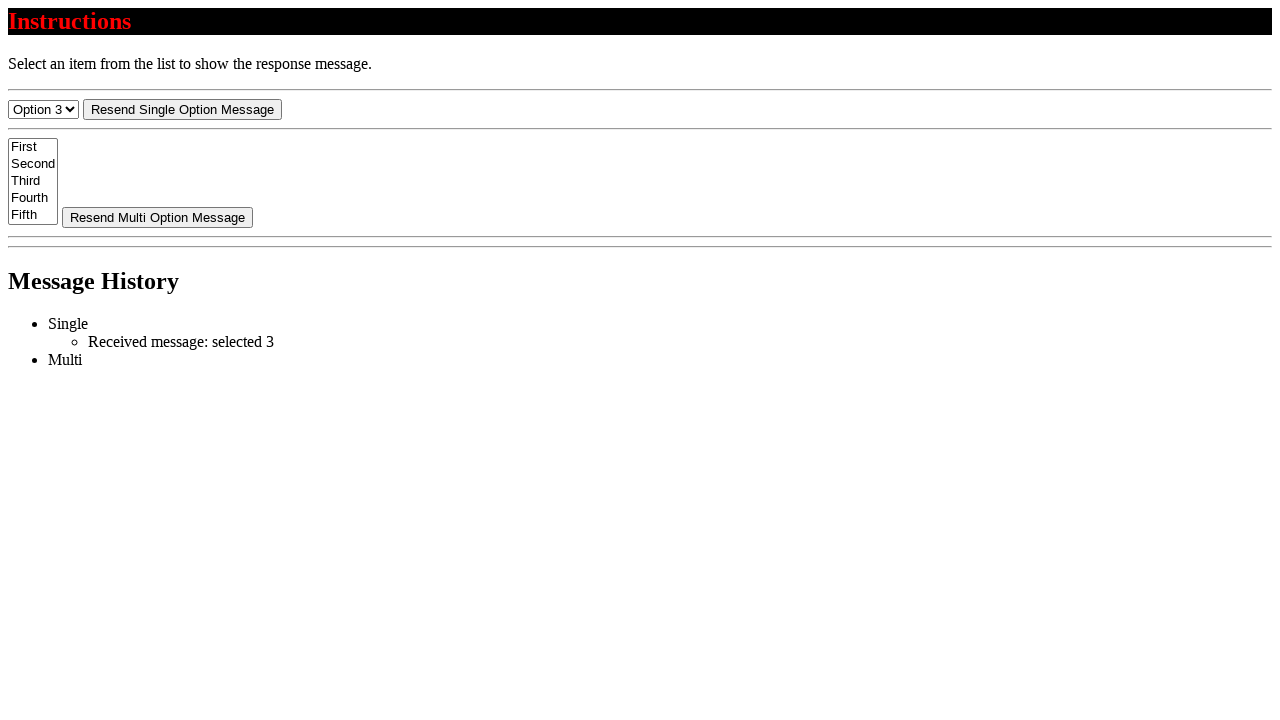

Verified that the selected value is '3'
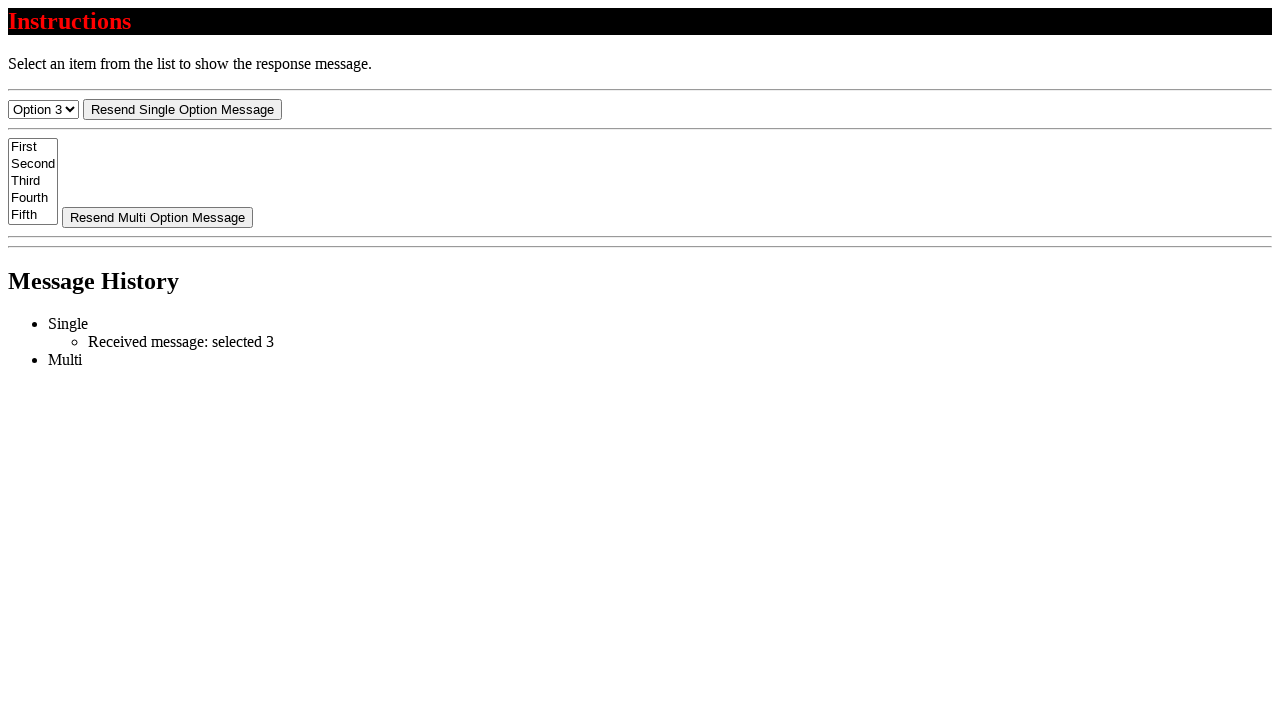

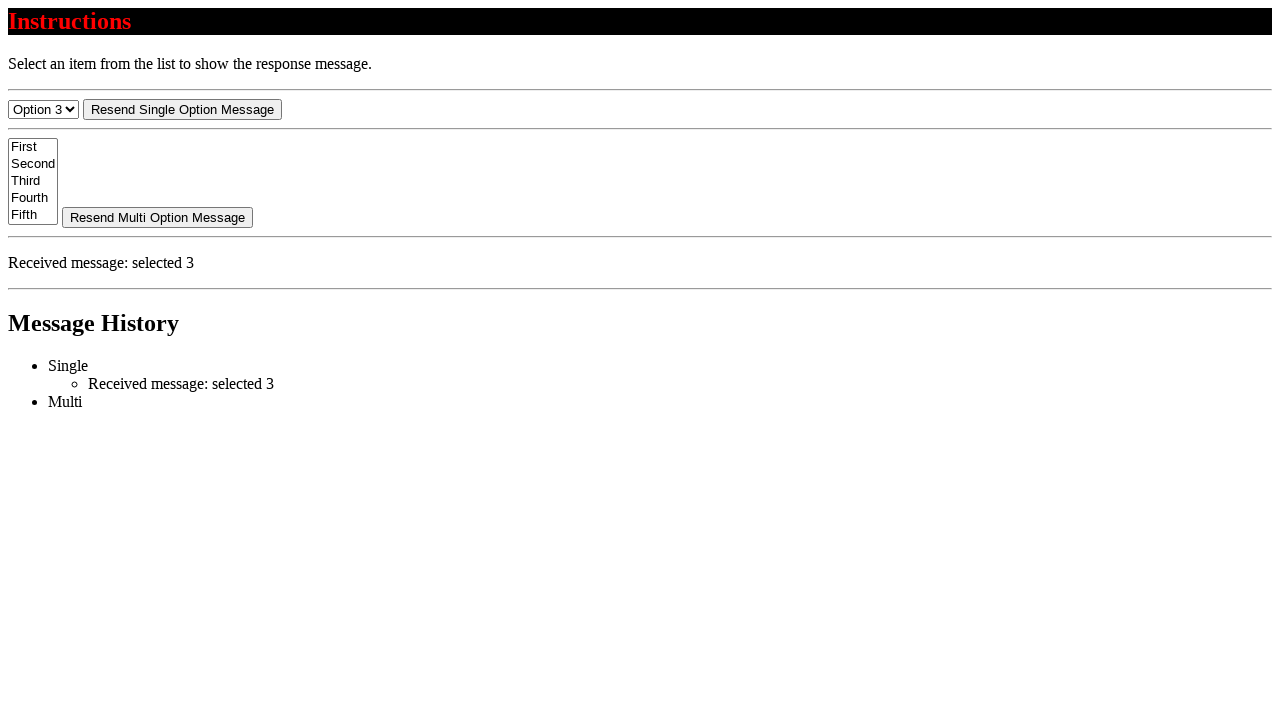